Tests a slow calculator web application by clicking buttons to perform the calculation 1 + 3 and verifying the result displays 4

Starting URL: https://bonigarcia.dev/selenium-webdriver-java/slow-calculator.html

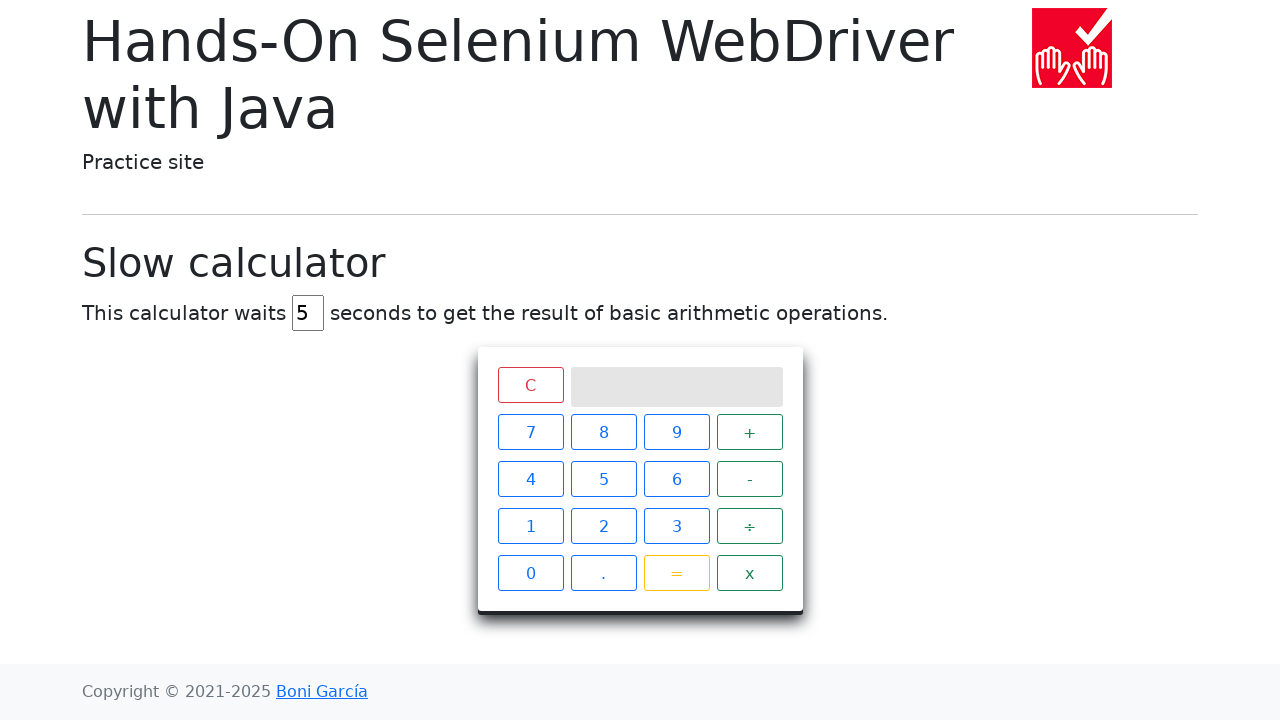

Clicked button '1' on calculator at (530, 526) on xpath=//span[text()='1']
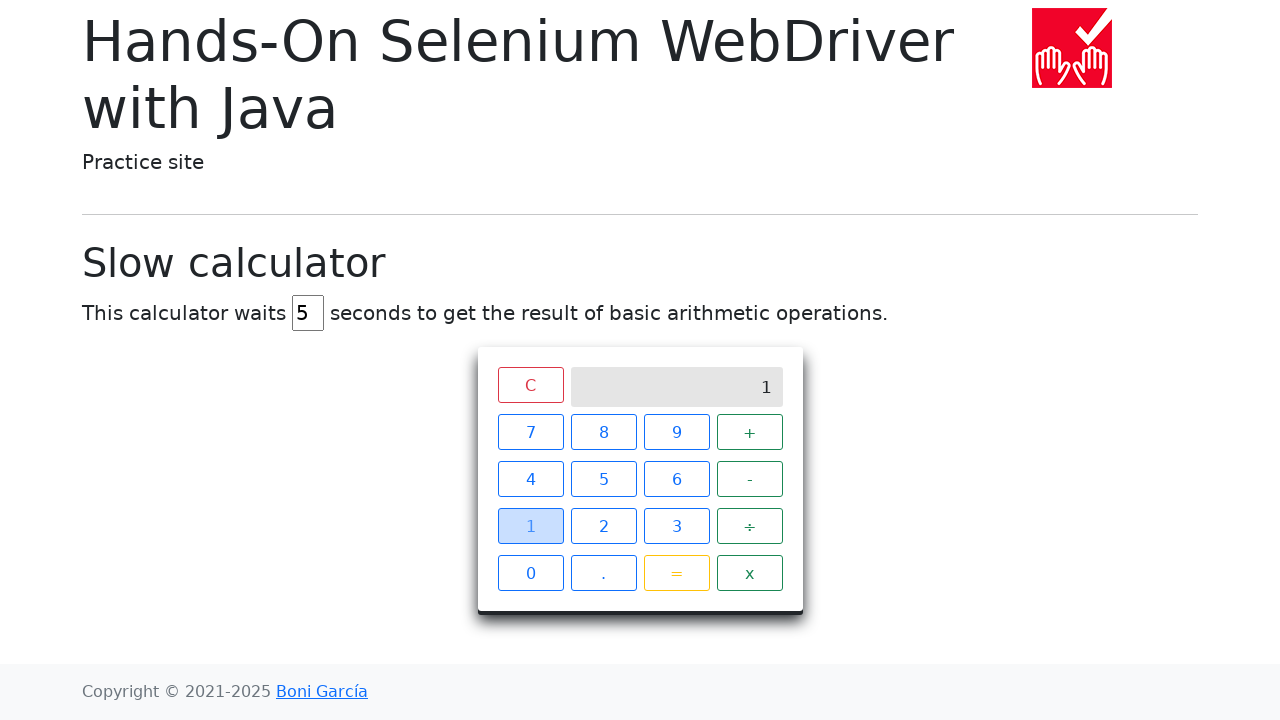

Clicked button '+' on calculator at (750, 432) on xpath=//span[text()='+']
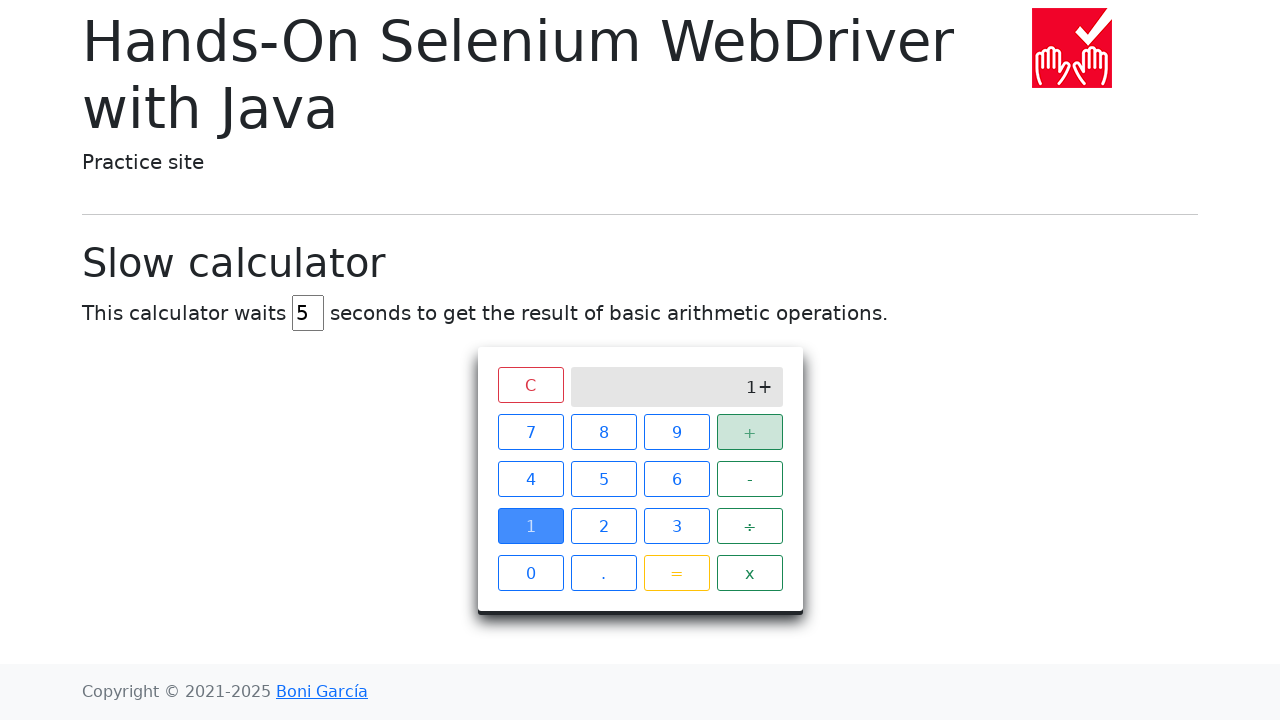

Clicked button '3' on calculator at (676, 526) on xpath=//span[text()='3']
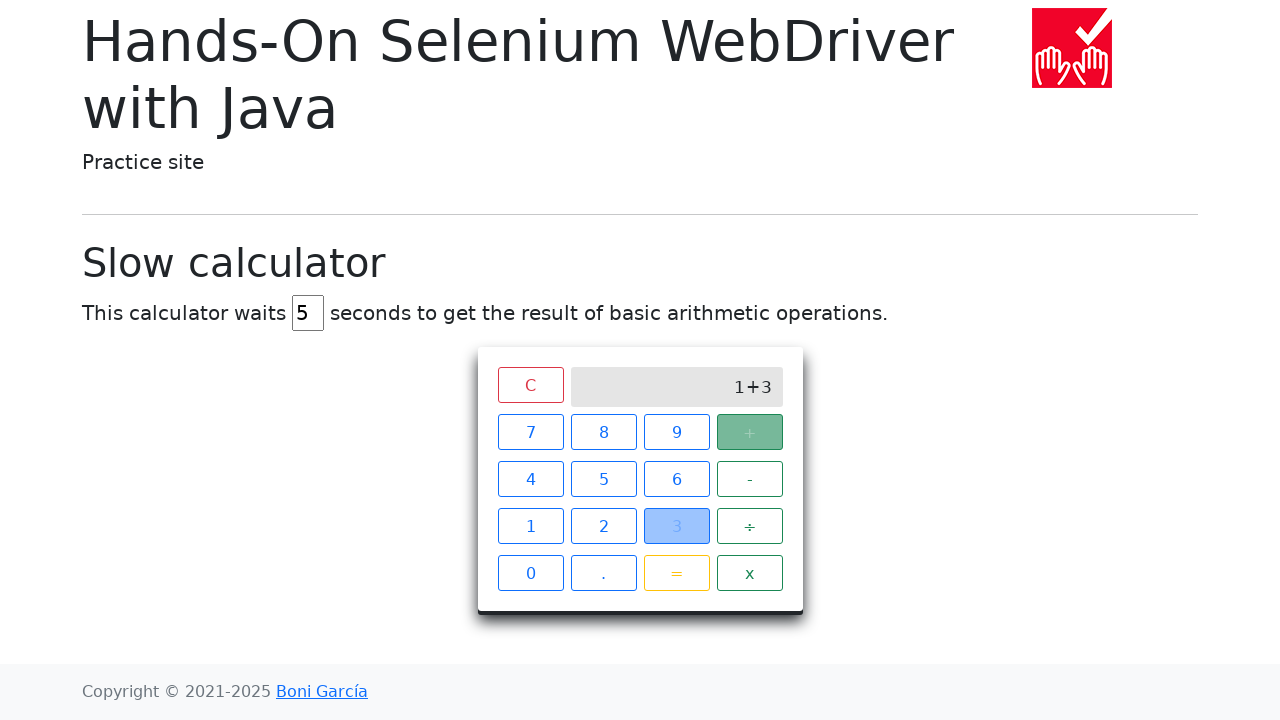

Clicked button '=' to execute calculation at (676, 573) on xpath=//span[text()='=']
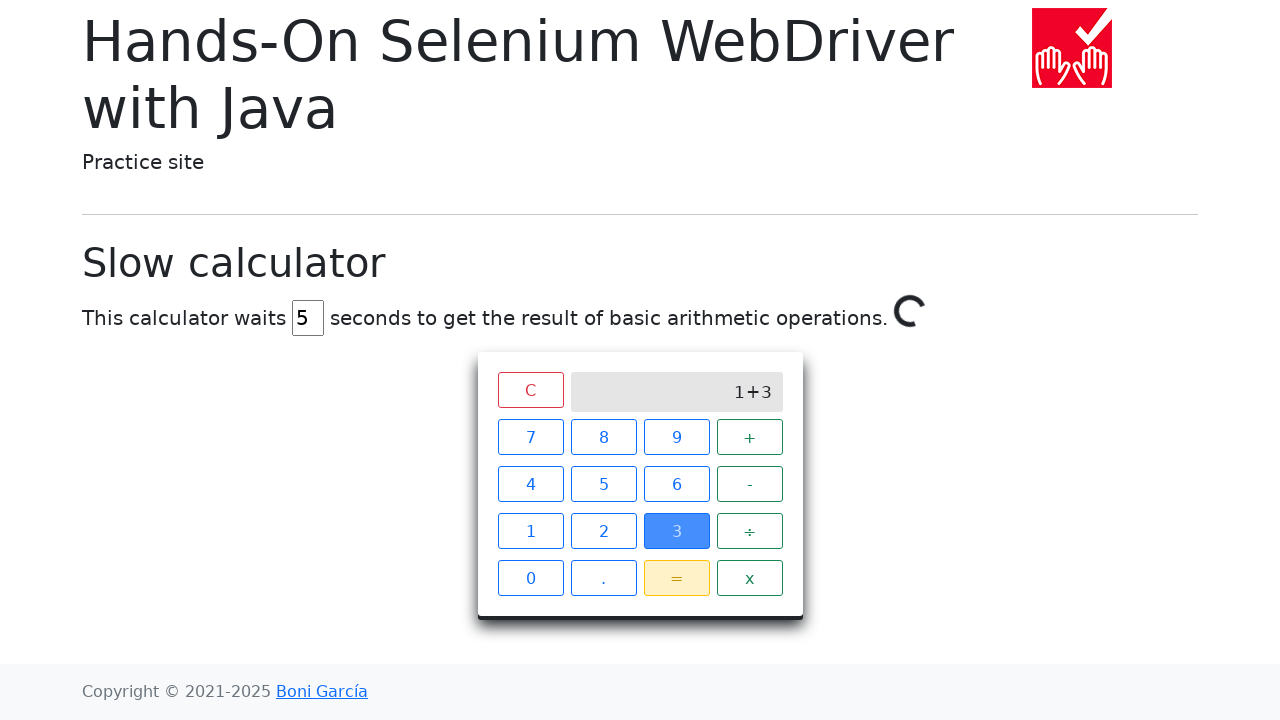

Result '4' displayed on calculator screen
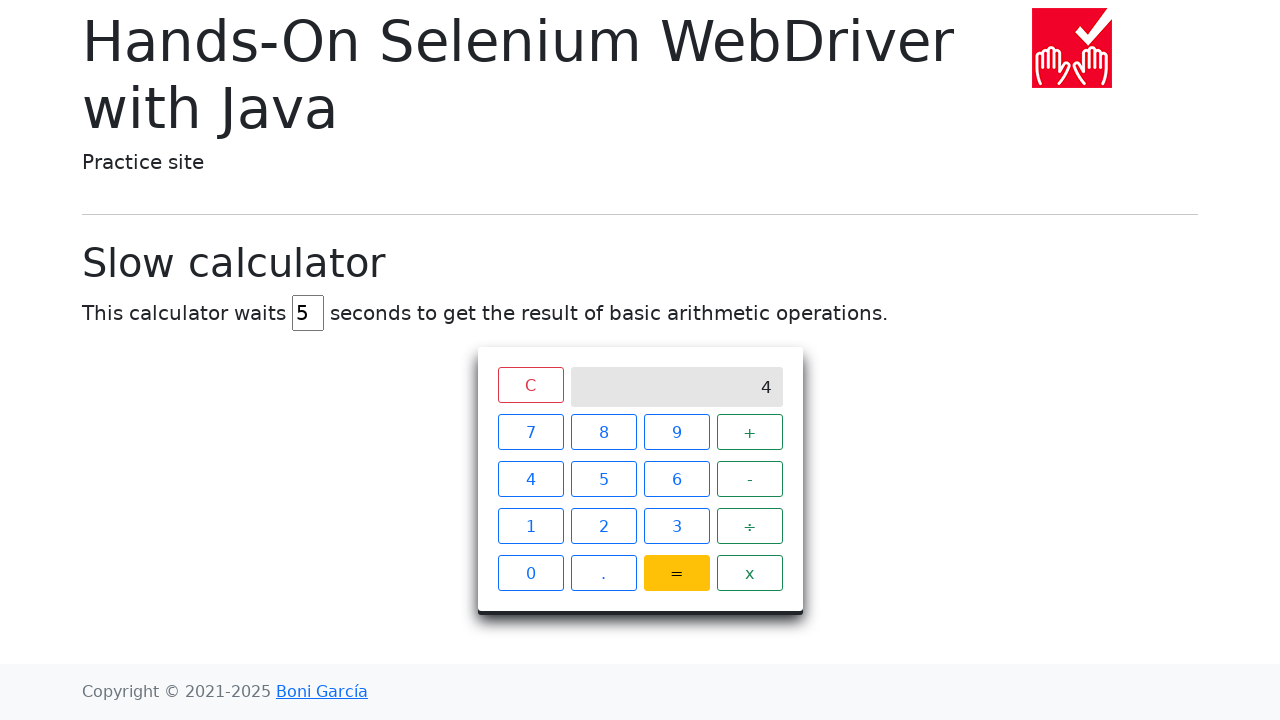

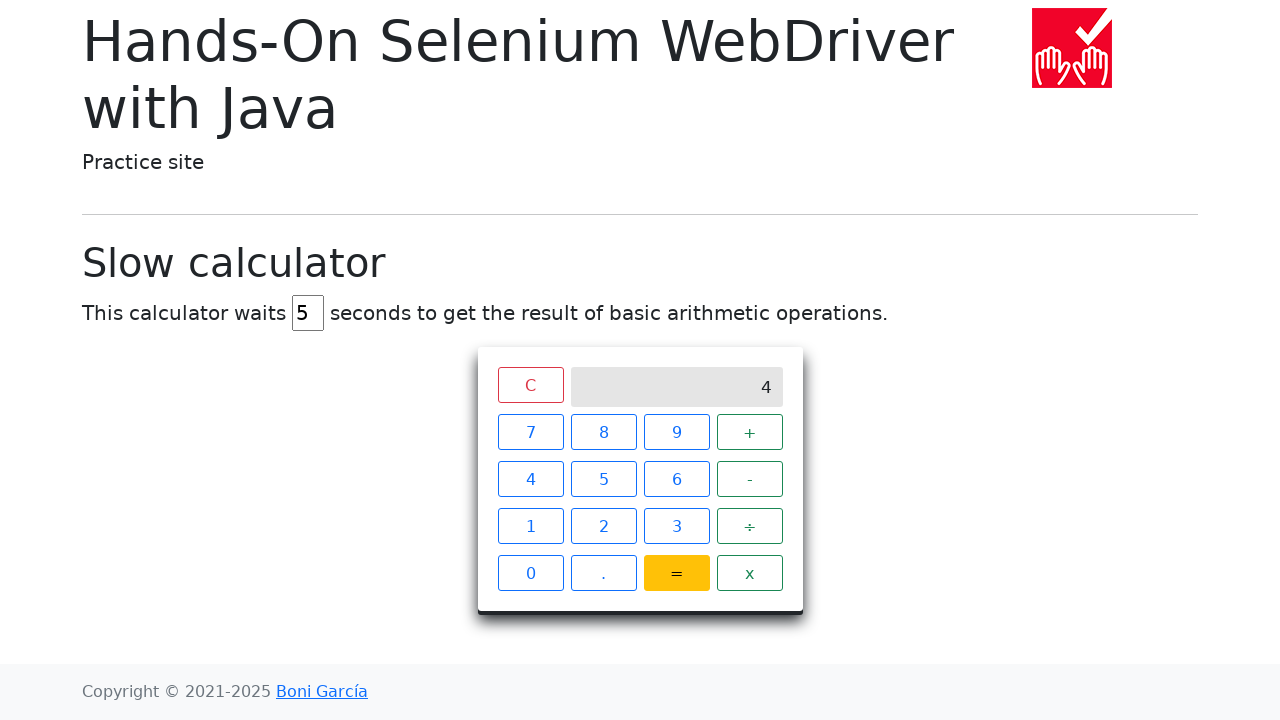